Tests input field interactions on a practice website by filling in a name field and another input field, then pressing Tab to move focus

Starting URL: https://letcode.in/edit

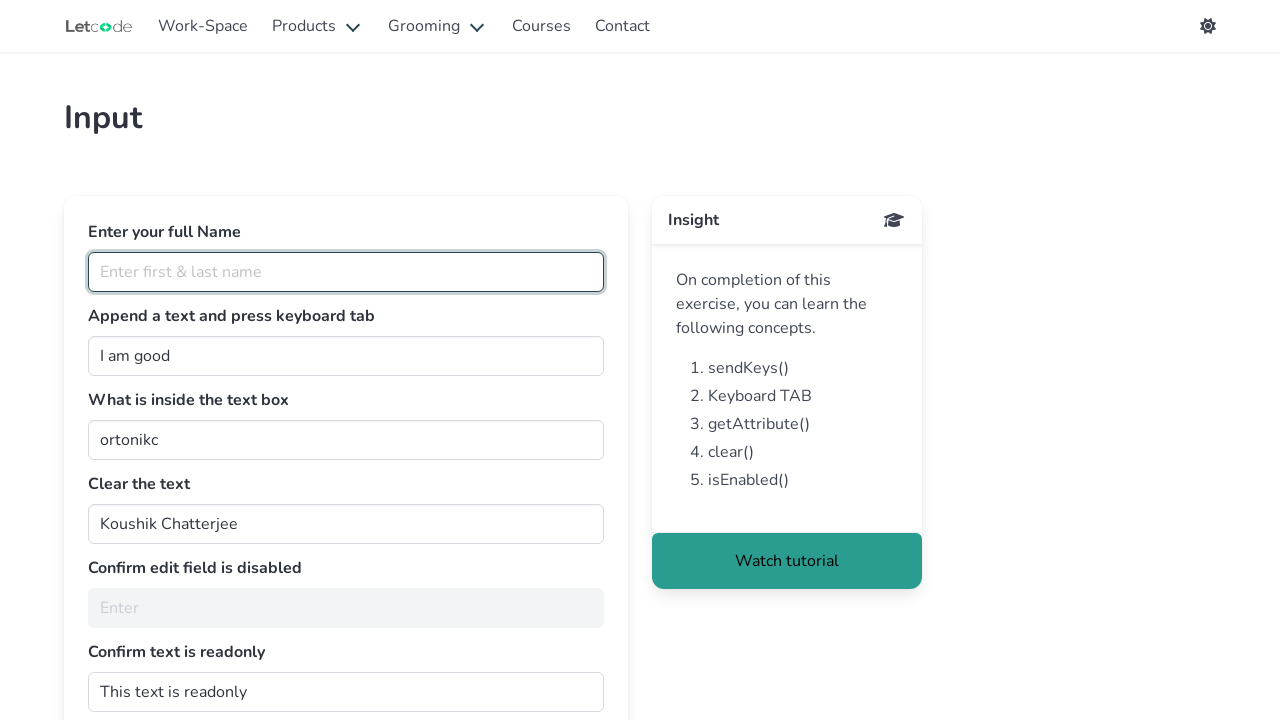

Clicked on the name input field at (346, 272) on internal:attr=[placeholder="Enter first & last name"i]
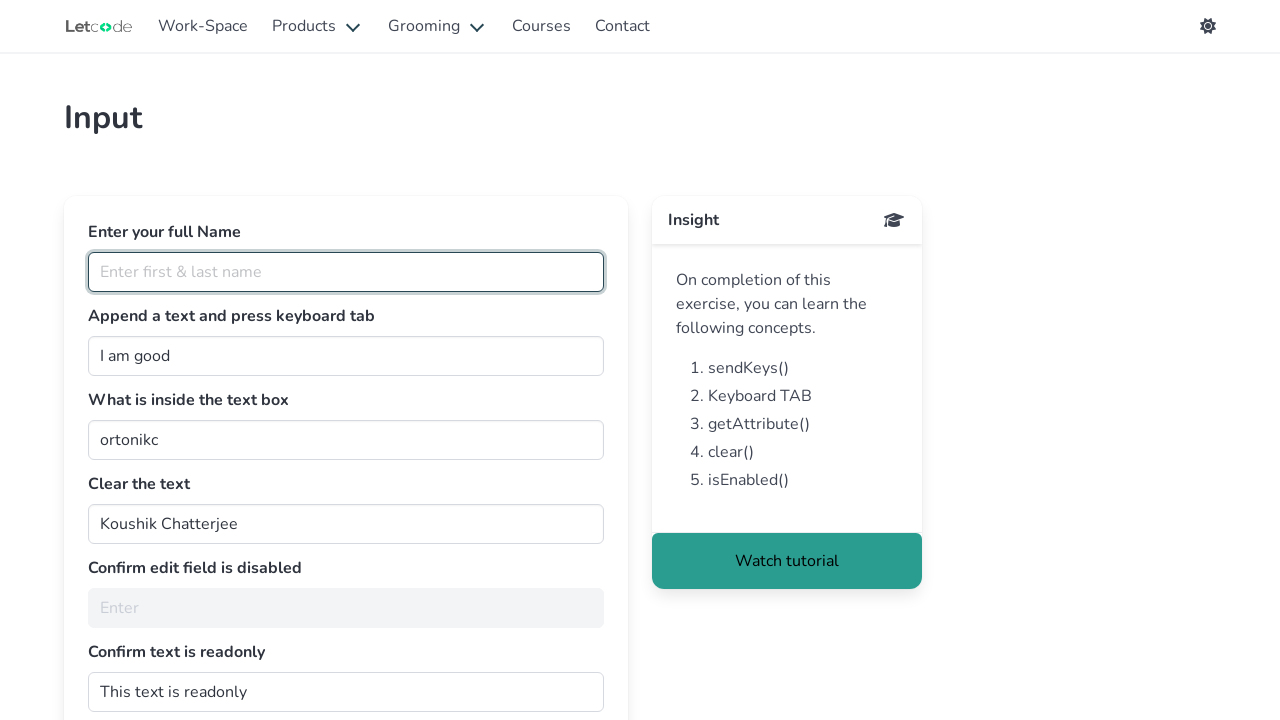

Filled name field with 'Slawomir Tatinger' on internal:attr=[placeholder="Enter first & last name"i]
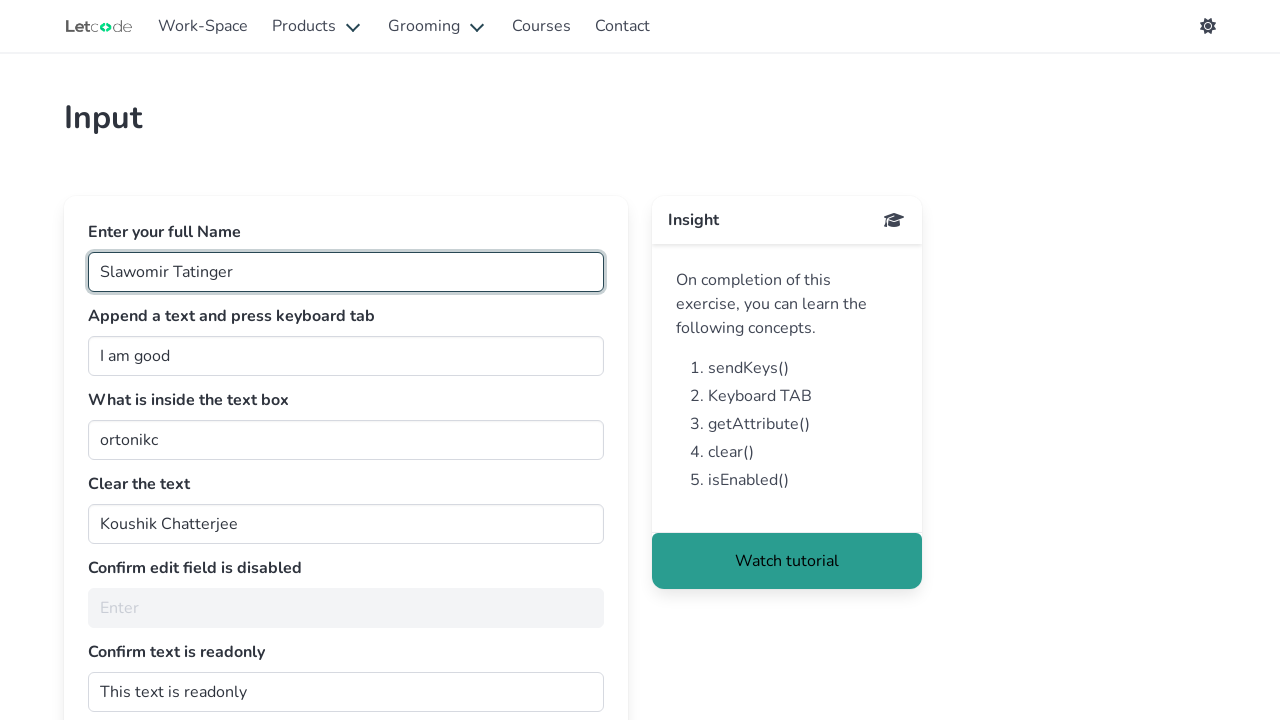

Clicked on the join input field at (346, 356) on #join
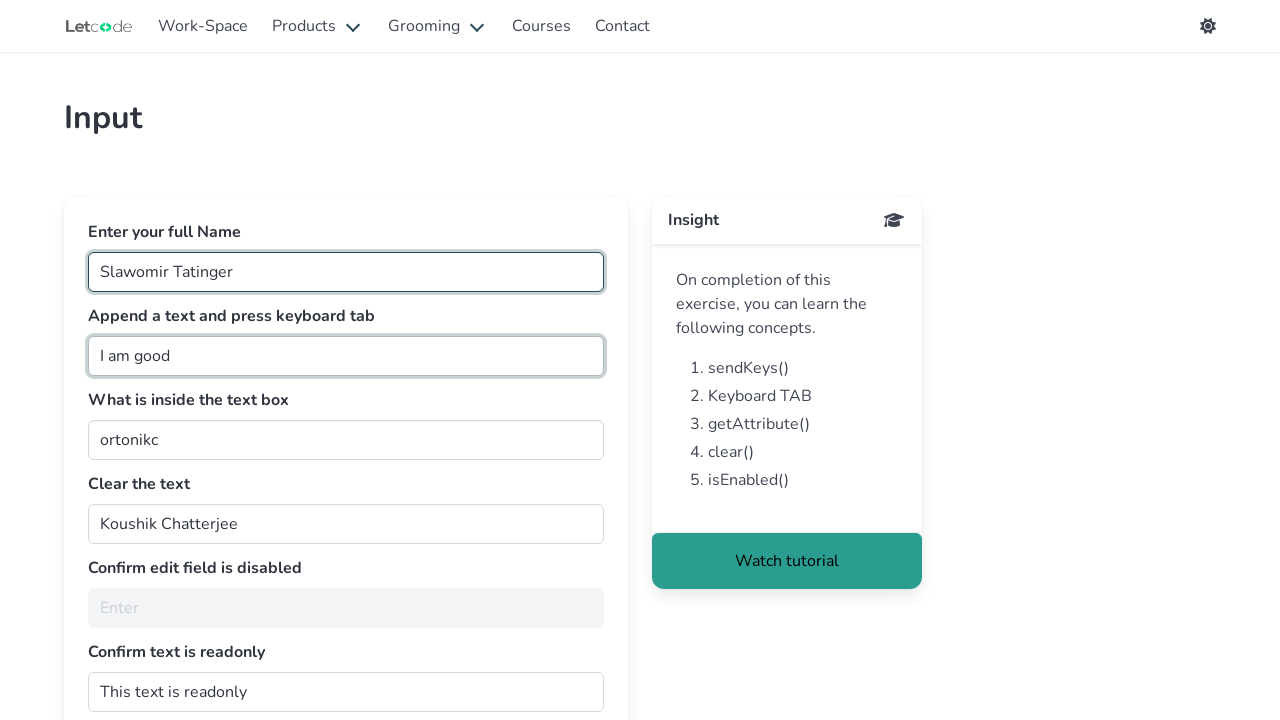

Filled join field with 'something' on #join
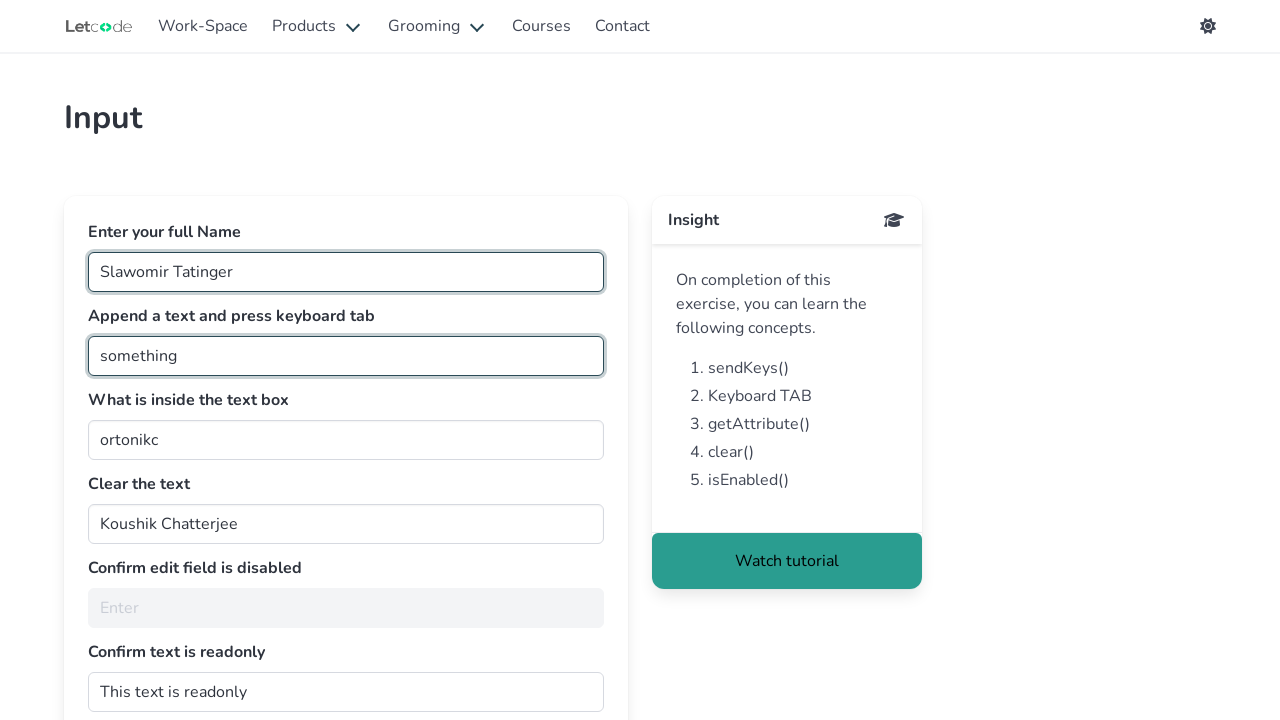

Pressed Tab to move focus to next field on #join
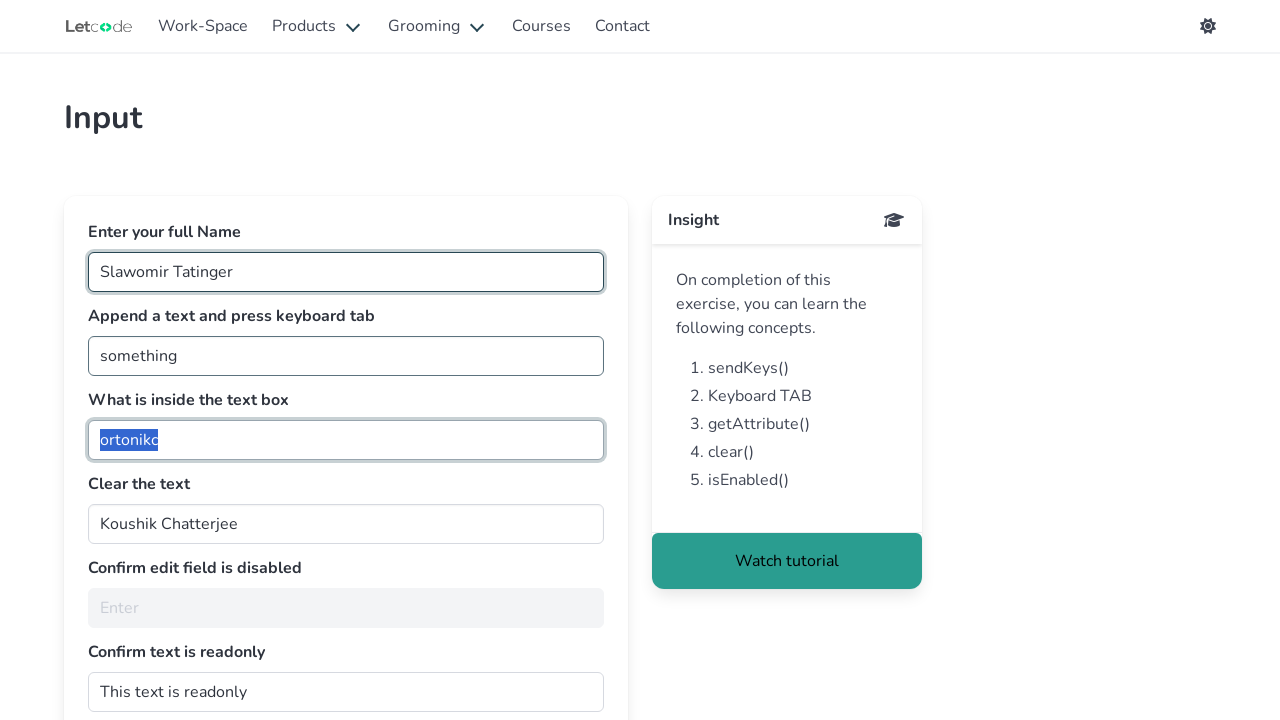

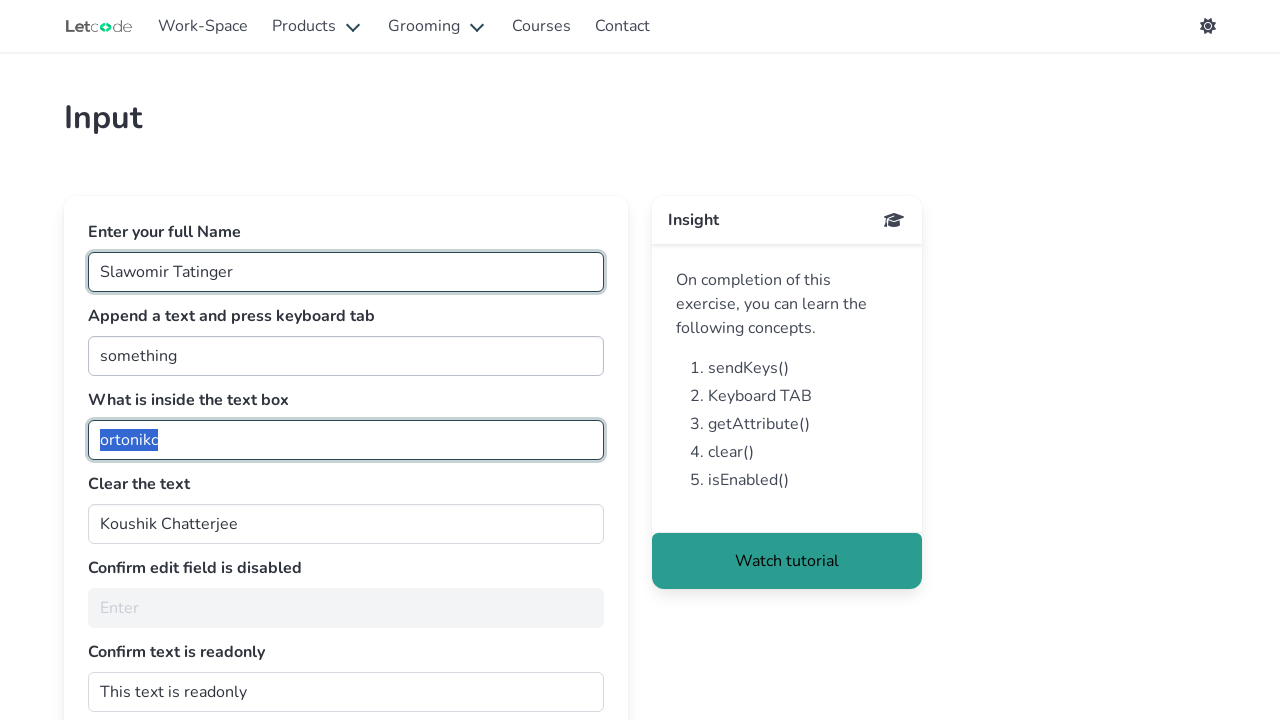